Tests autocomplete dropdown functionality by typing partial country name and using arrow keys to select from suggestions

Starting URL: http://qaclickacademy.com/practice.php

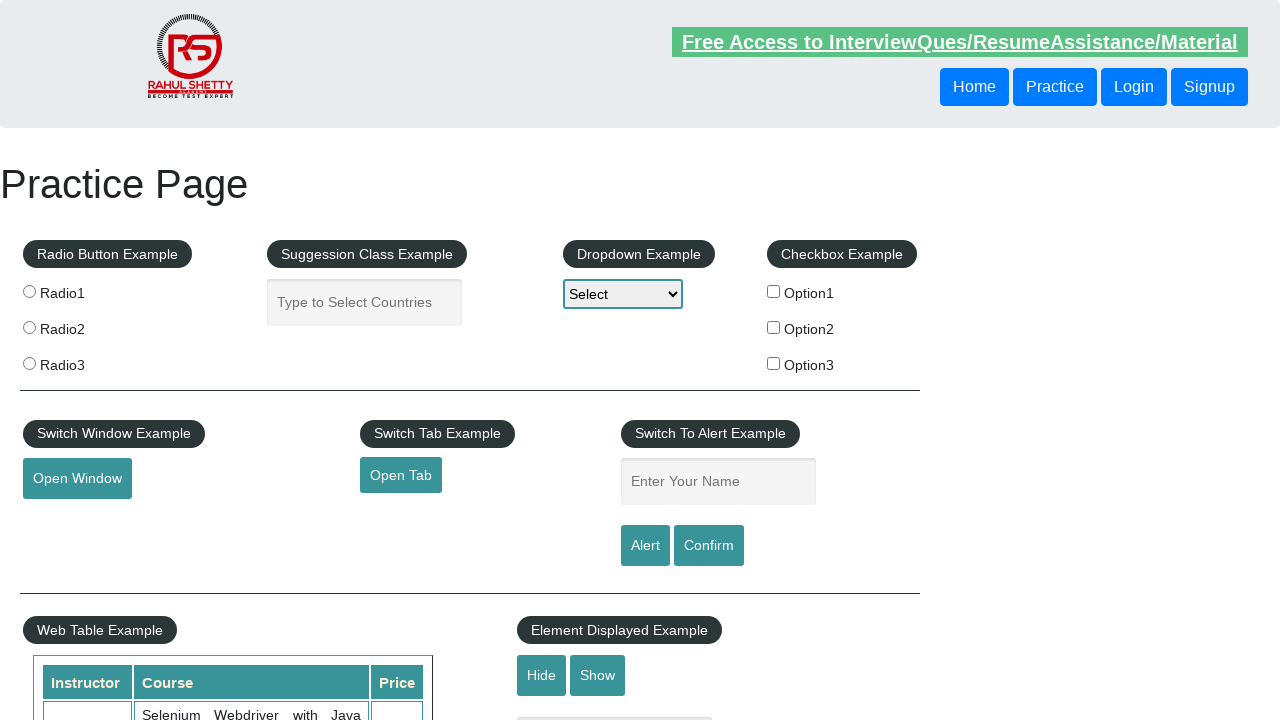

Navigated to autocomplete dropdown practice page
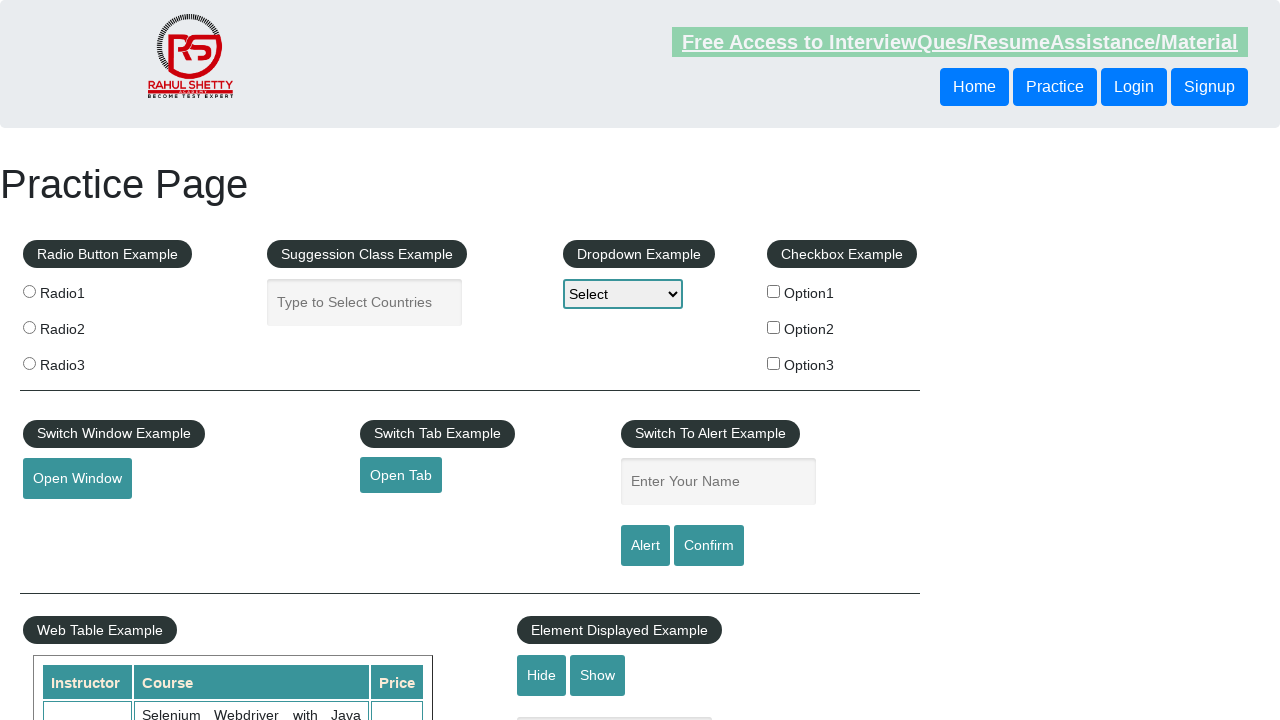

Filled autocomplete field with 'Uni' on #autocomplete
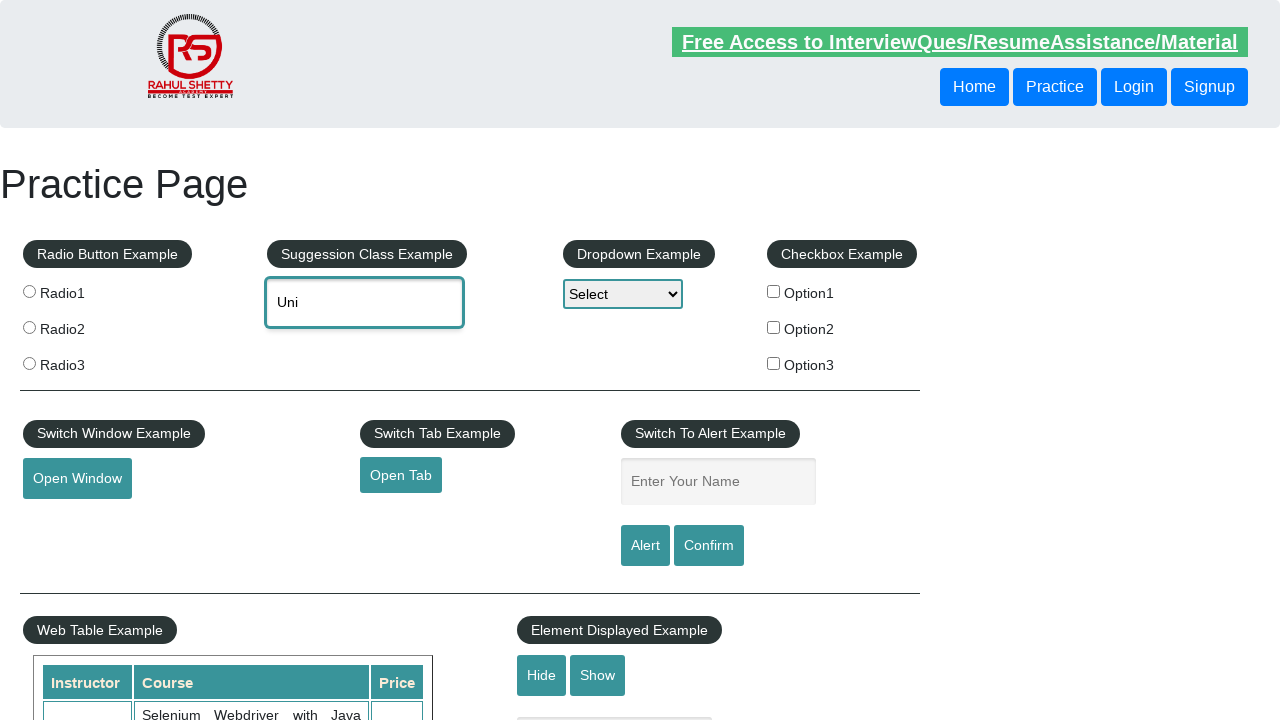

Waited 2 seconds for autocomplete suggestions to appear
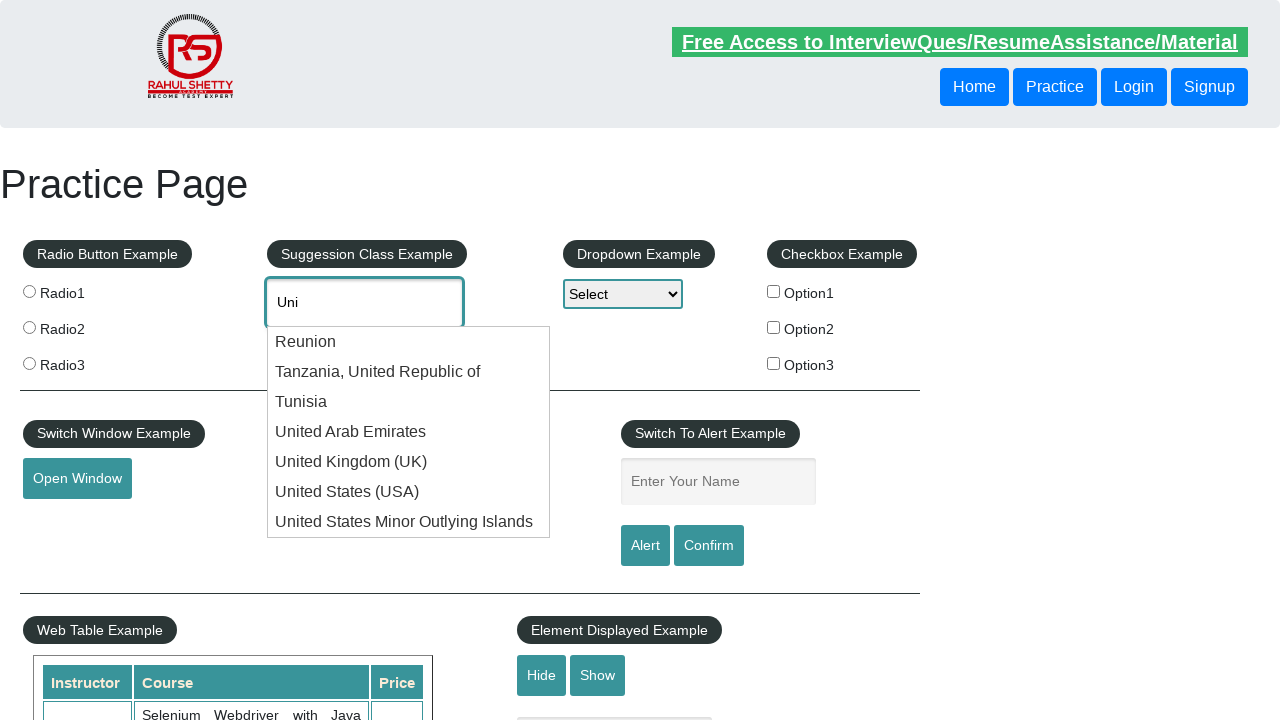

Pressed ArrowDown to navigate to first suggestion on #autocomplete
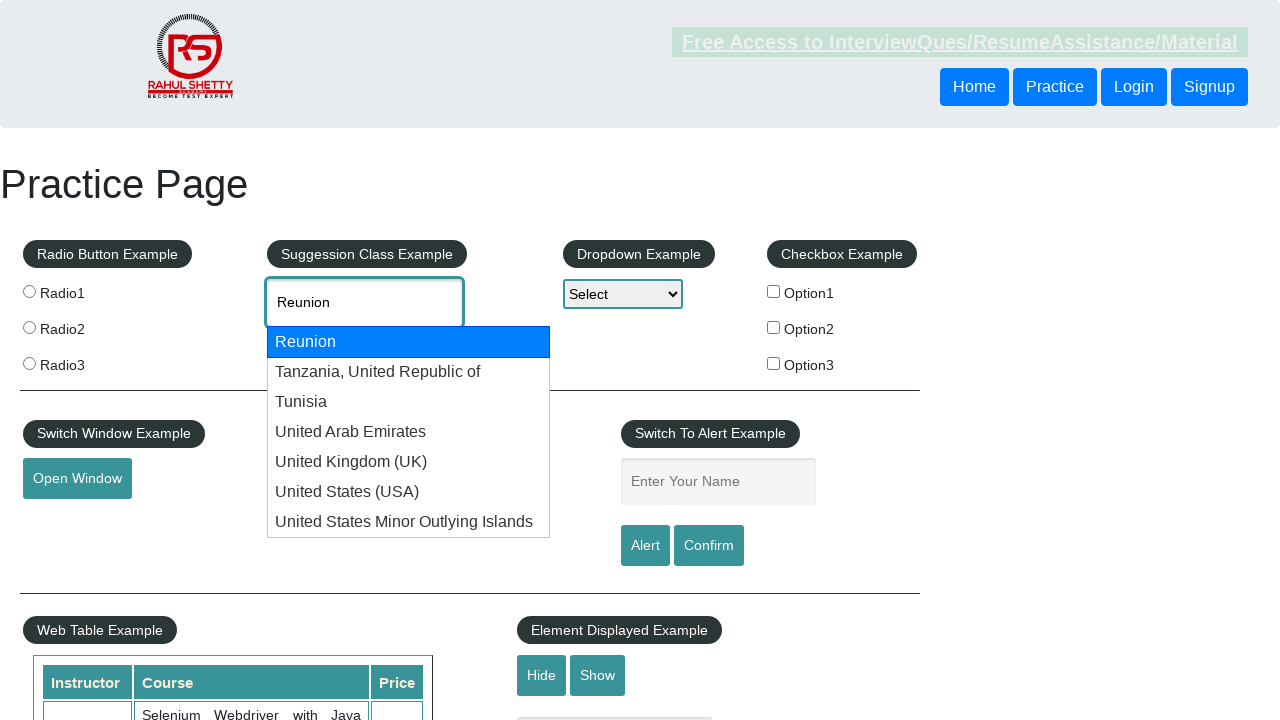

Pressed ArrowDown to navigate to second suggestion on #autocomplete
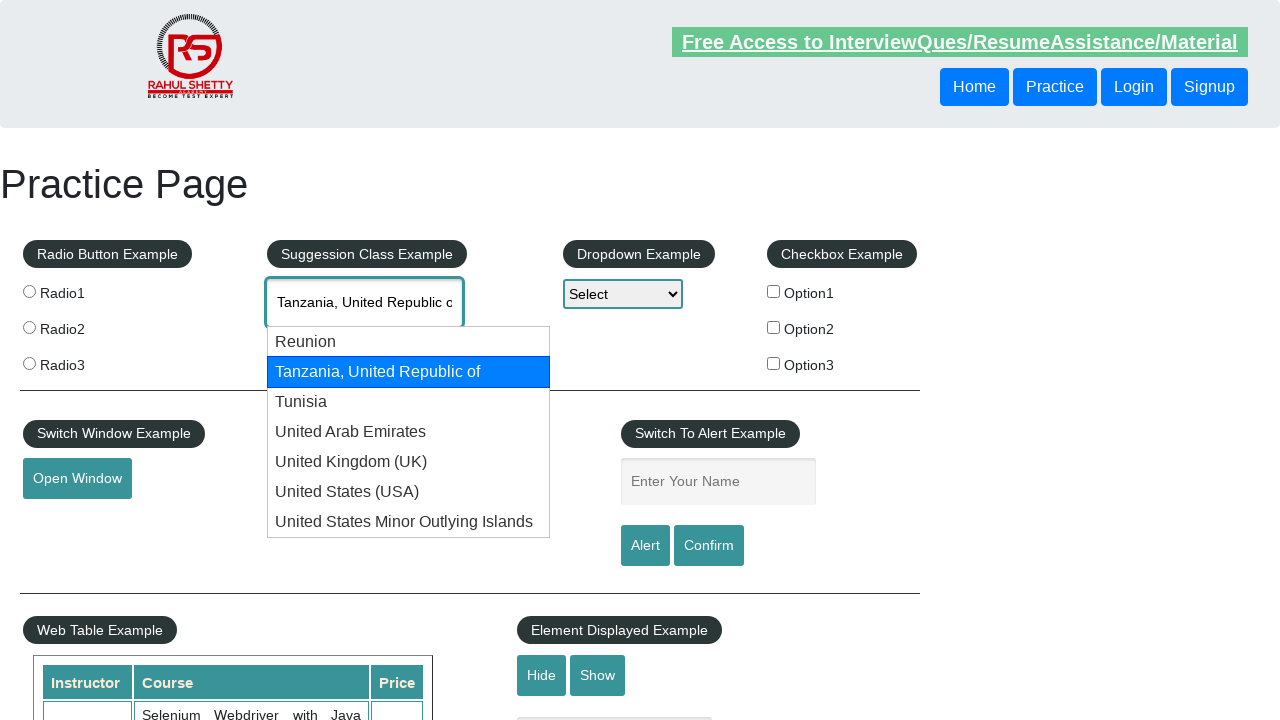

Retrieved selected value from autocomplete field: None
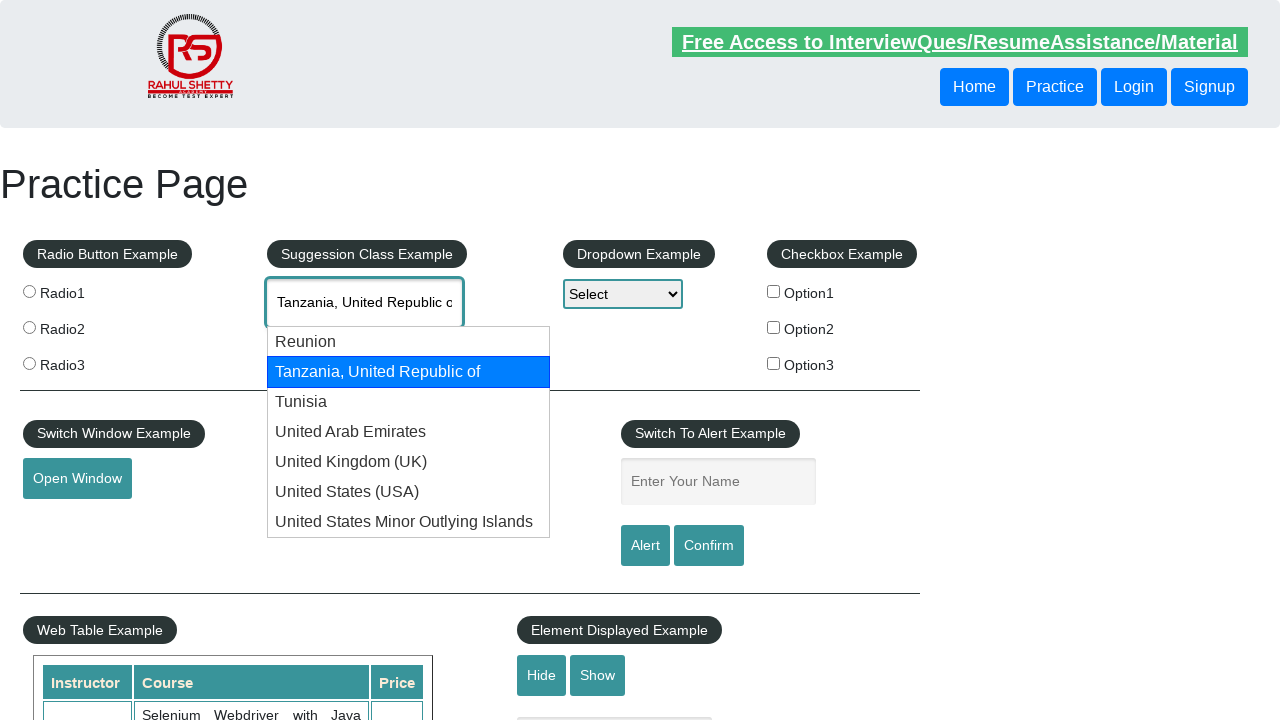

Printed selected value: None
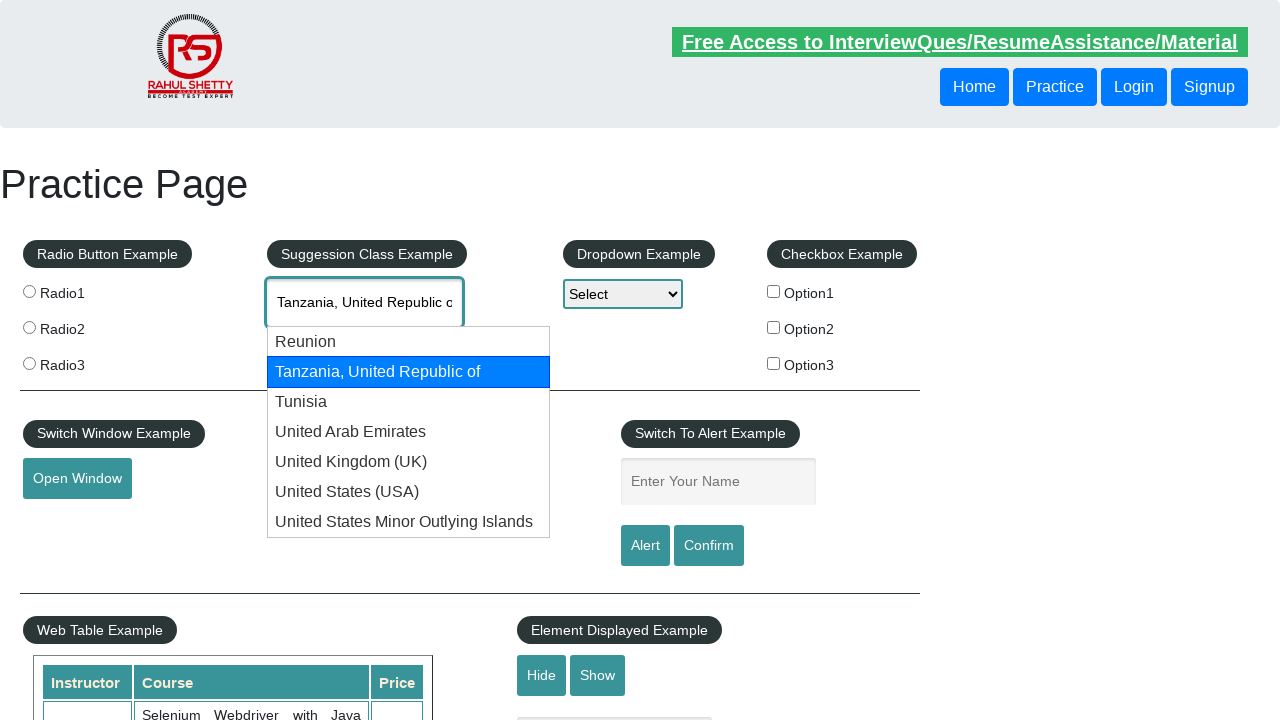

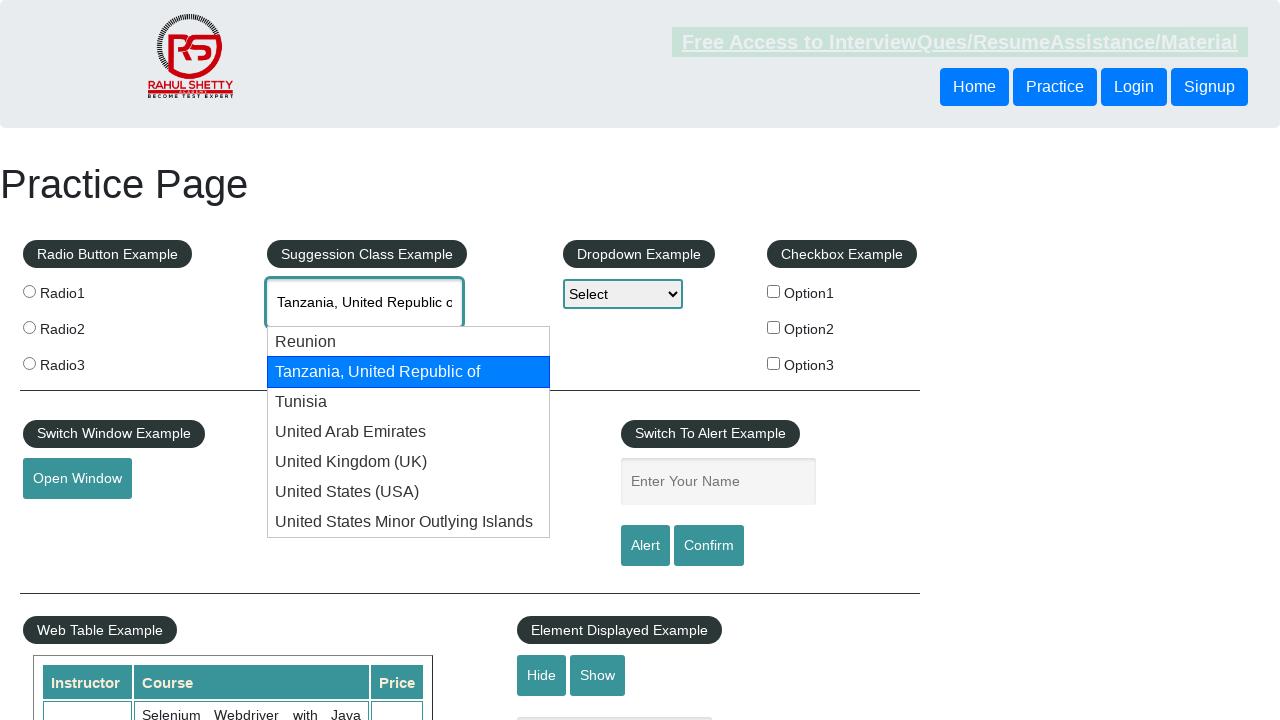